Tests handling of a new browser tab by clicking the New Tab button, switching to the opened tab, verifying the heading text, and closing the tab.

Starting URL: https://demoqa.com/browser-windows

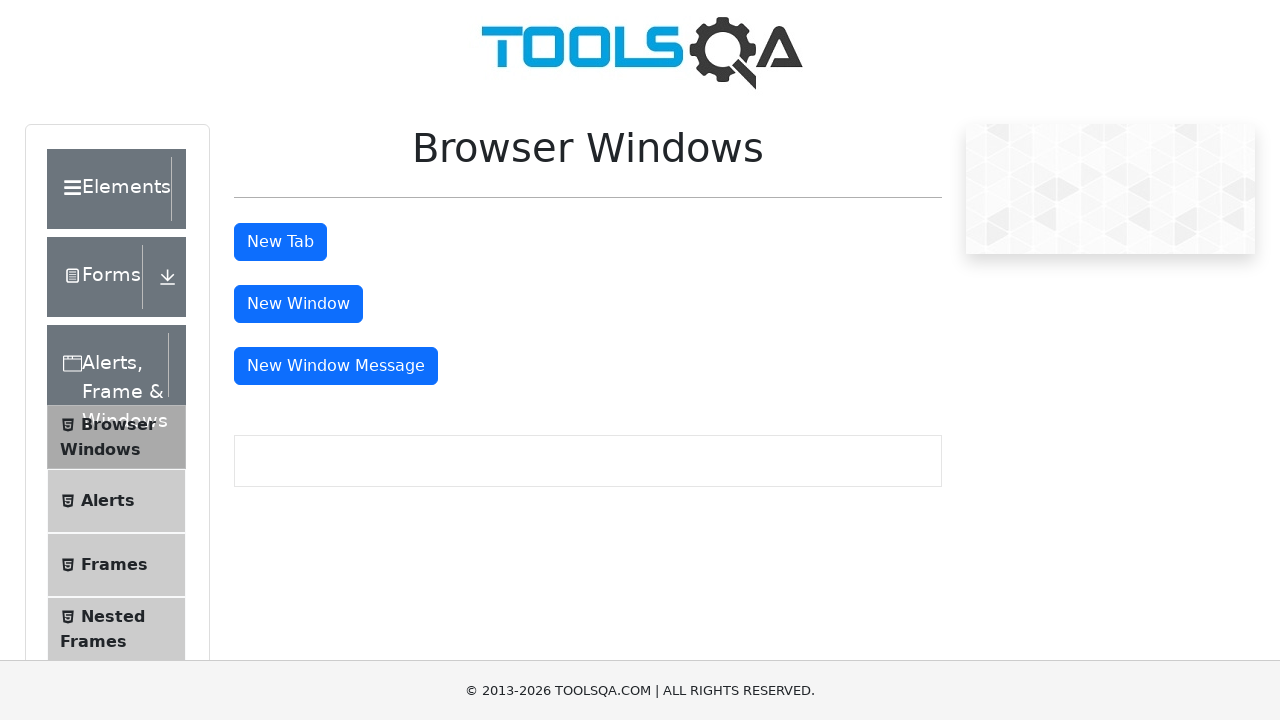

Clicked New Tab button and new page opened at (280, 242) on button#tabButton
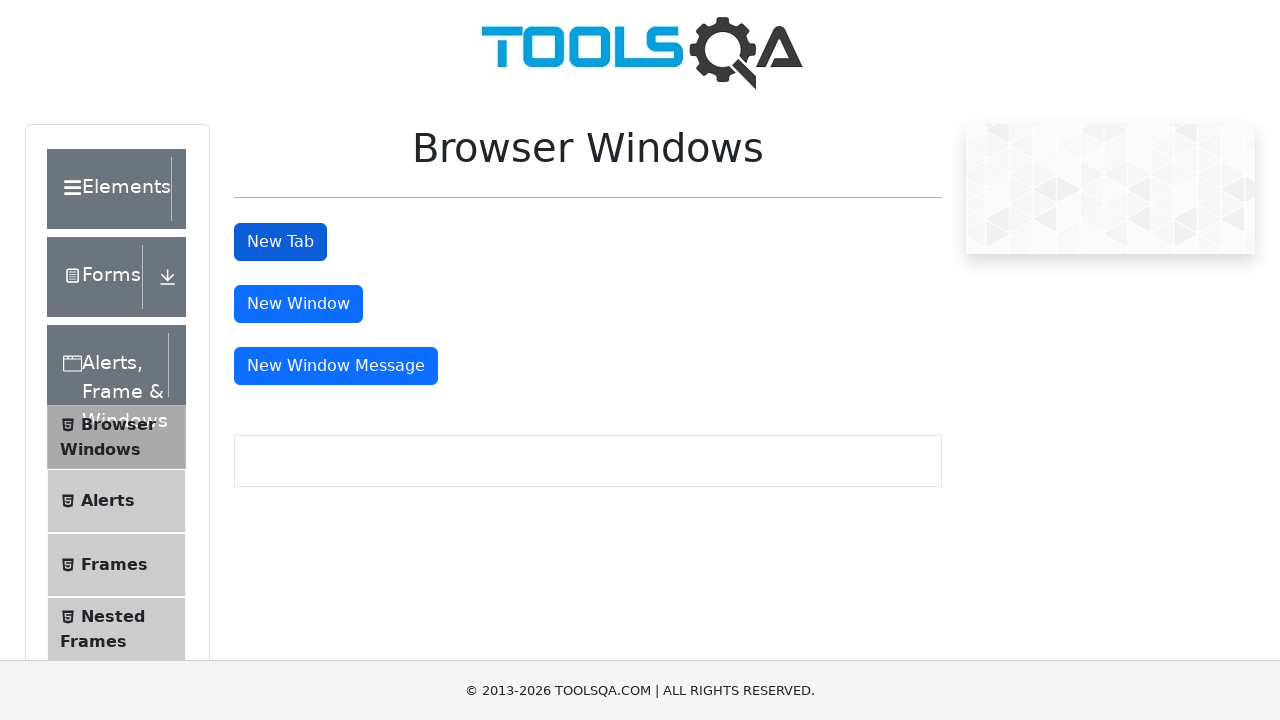

Captured reference to new tab page object
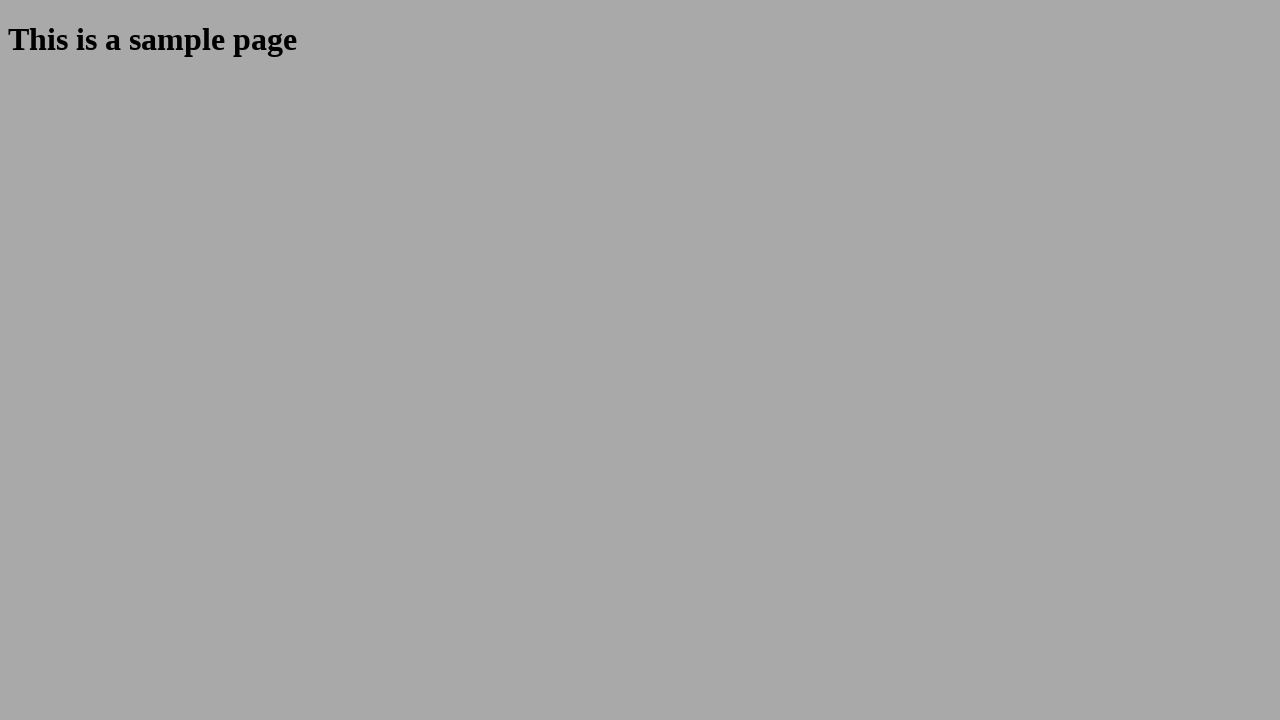

New tab page fully loaded
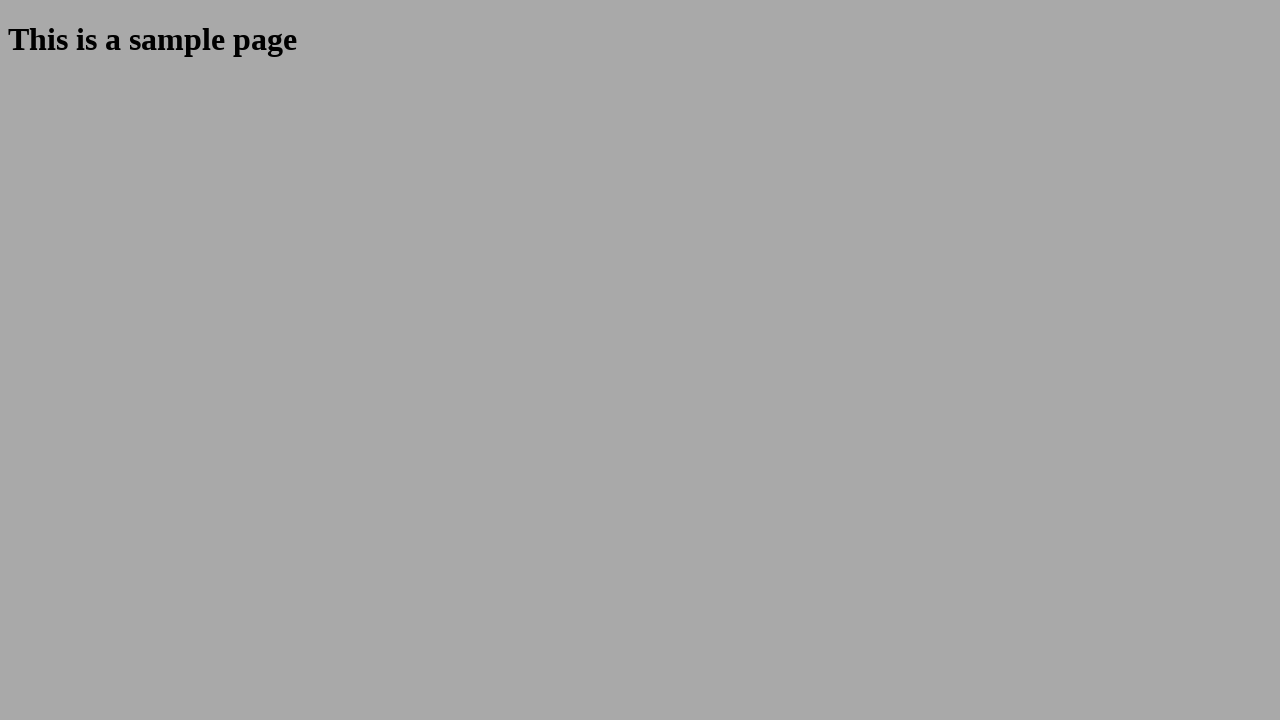

Verified heading element 'h1#sampleHeading' is visible in new tab
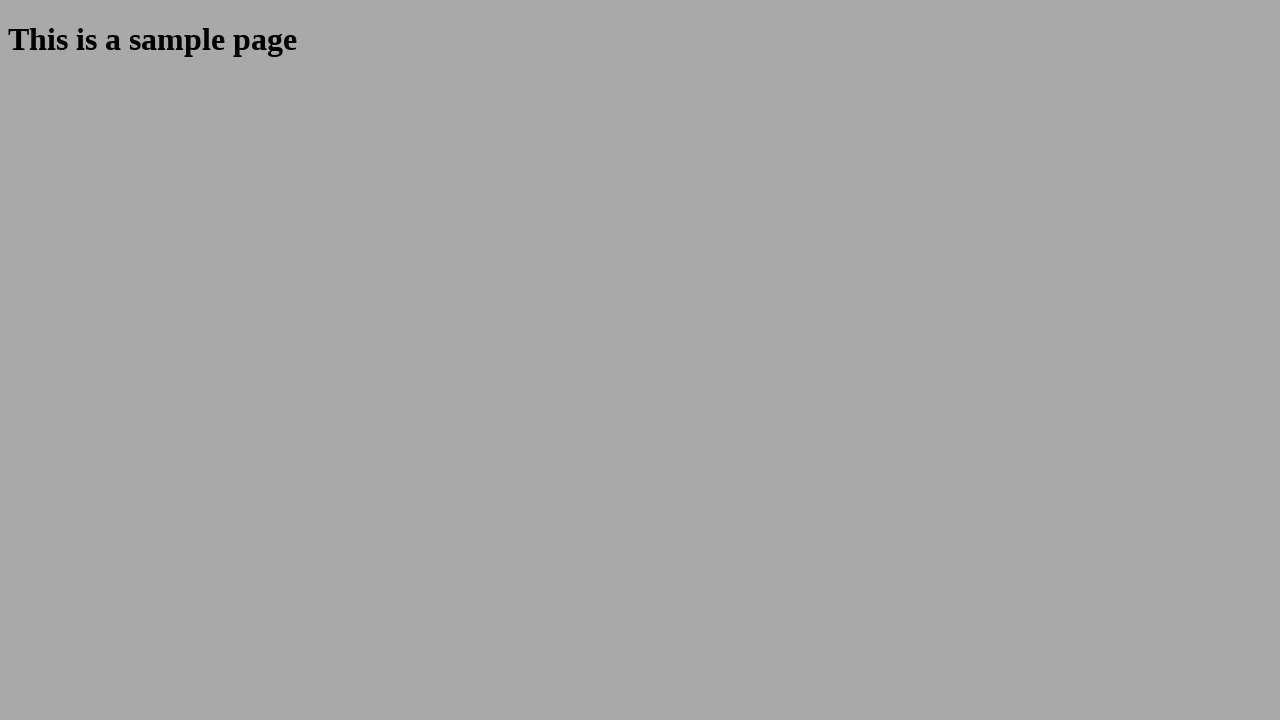

Closed the new tab
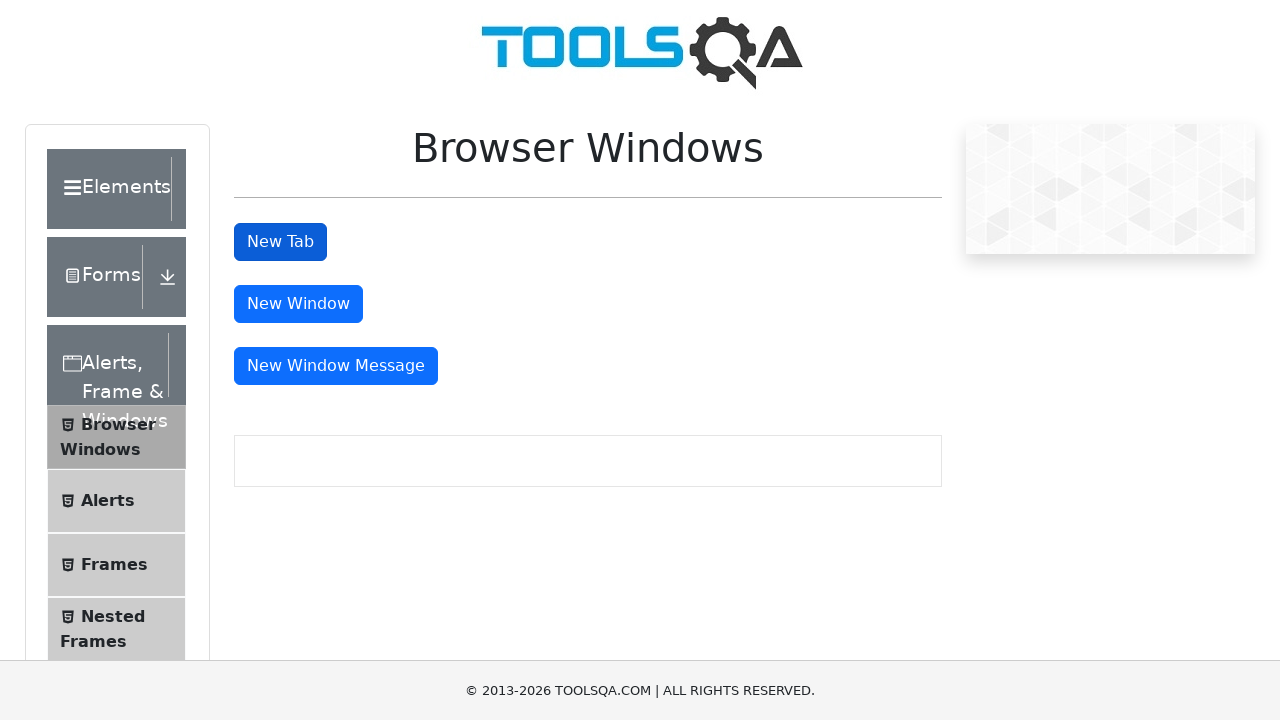

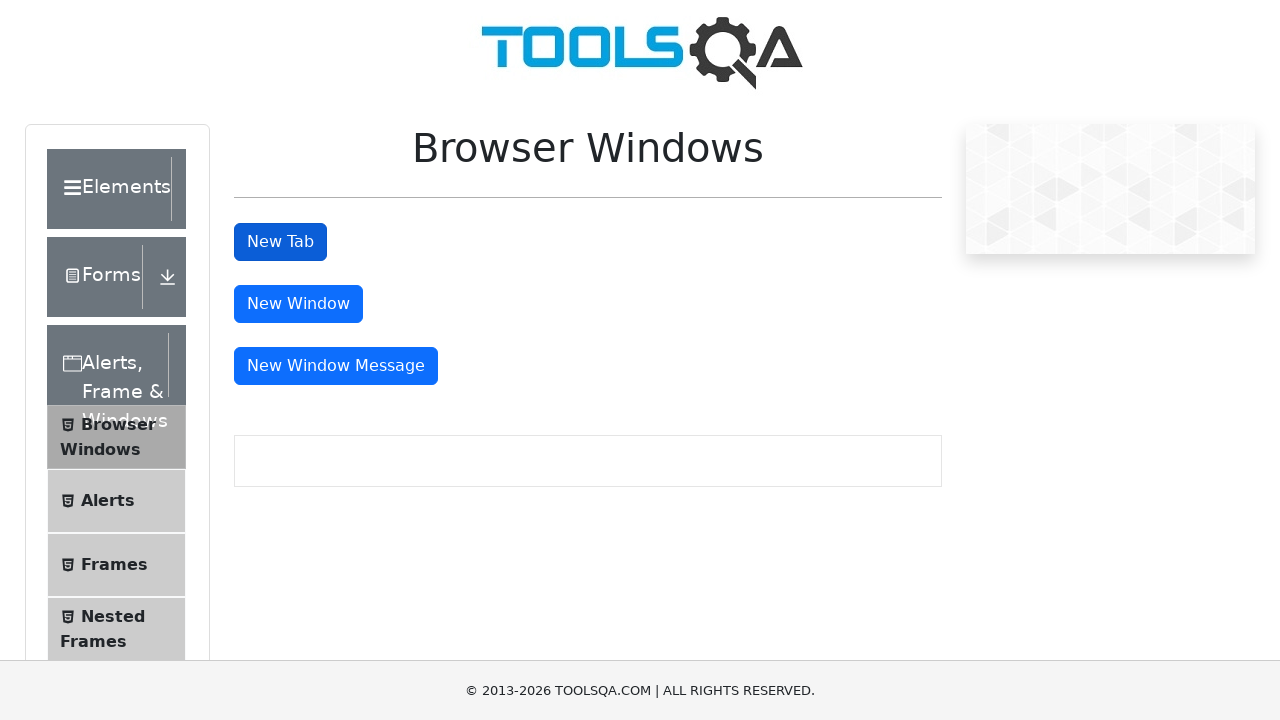